Tests the Add/Remove Elements page by clicking the "Add Element" button and verifying that a new element (Delete button) is displayed.

Starting URL: https://the-internet.herokuapp.com/add_remove_elements/

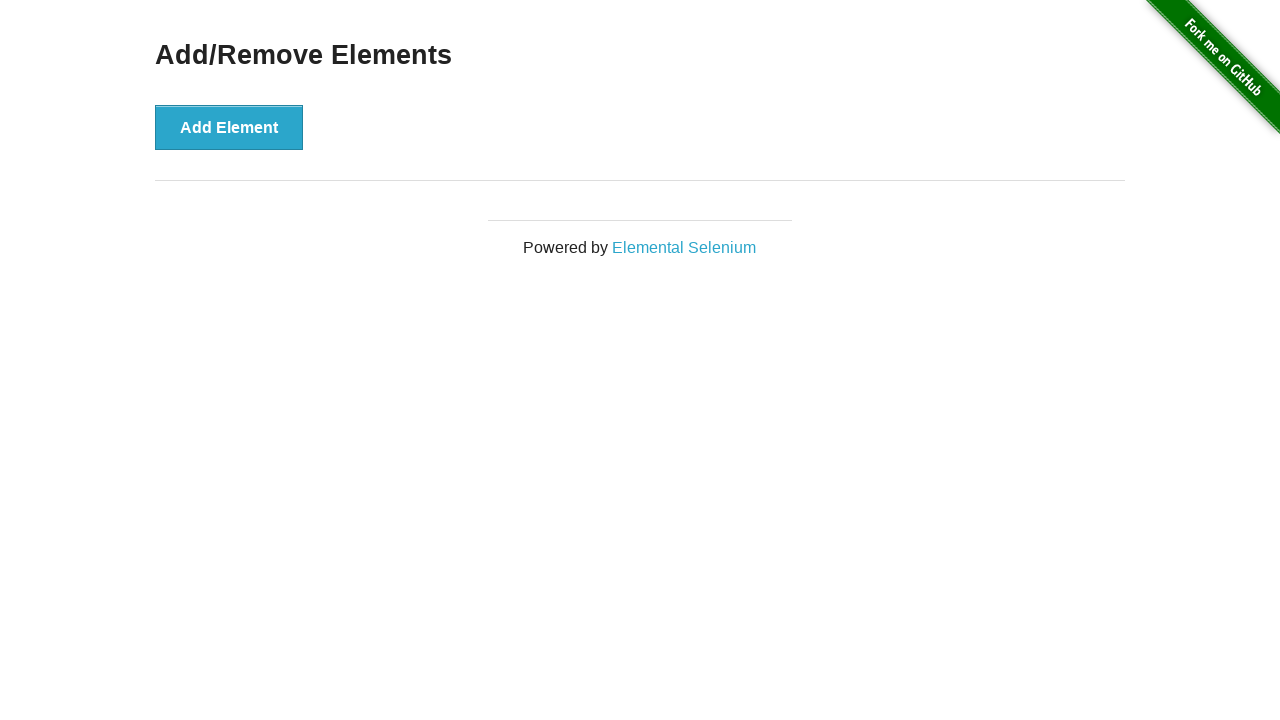

Clicked the 'Add Element' button at (229, 127) on button[onclick='addElement()']
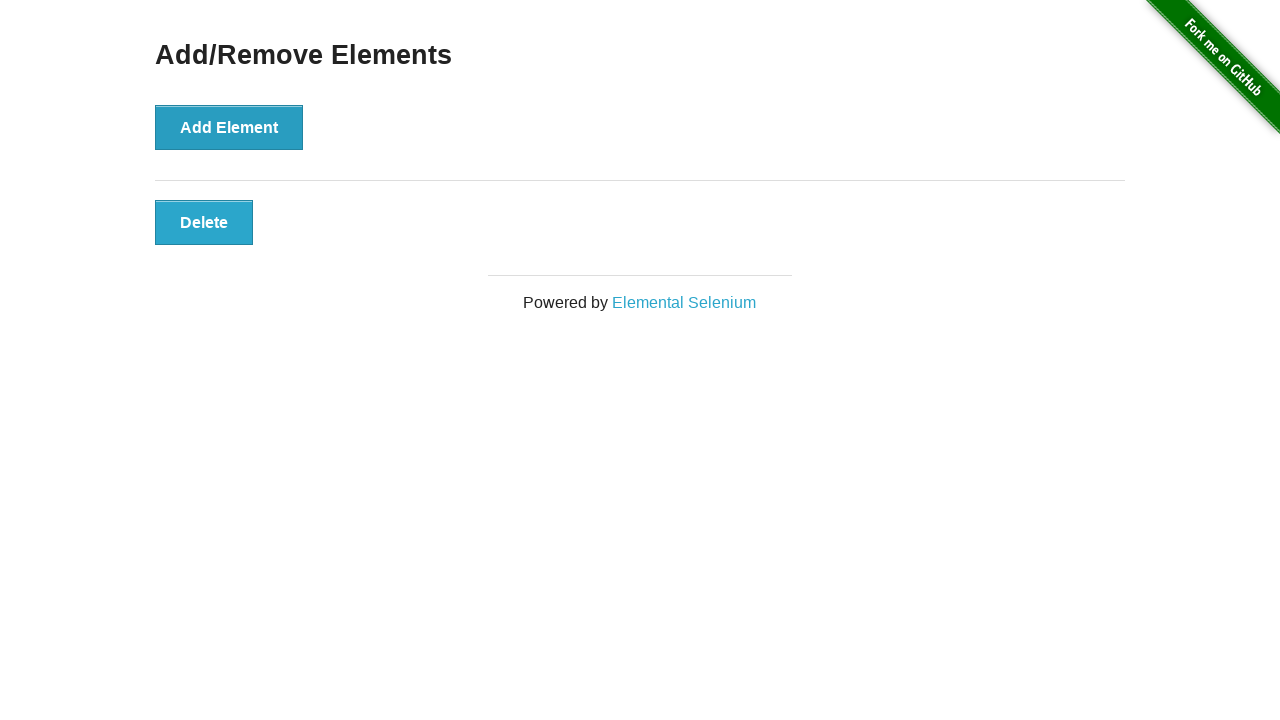

Waited for and located the newly added Delete button element
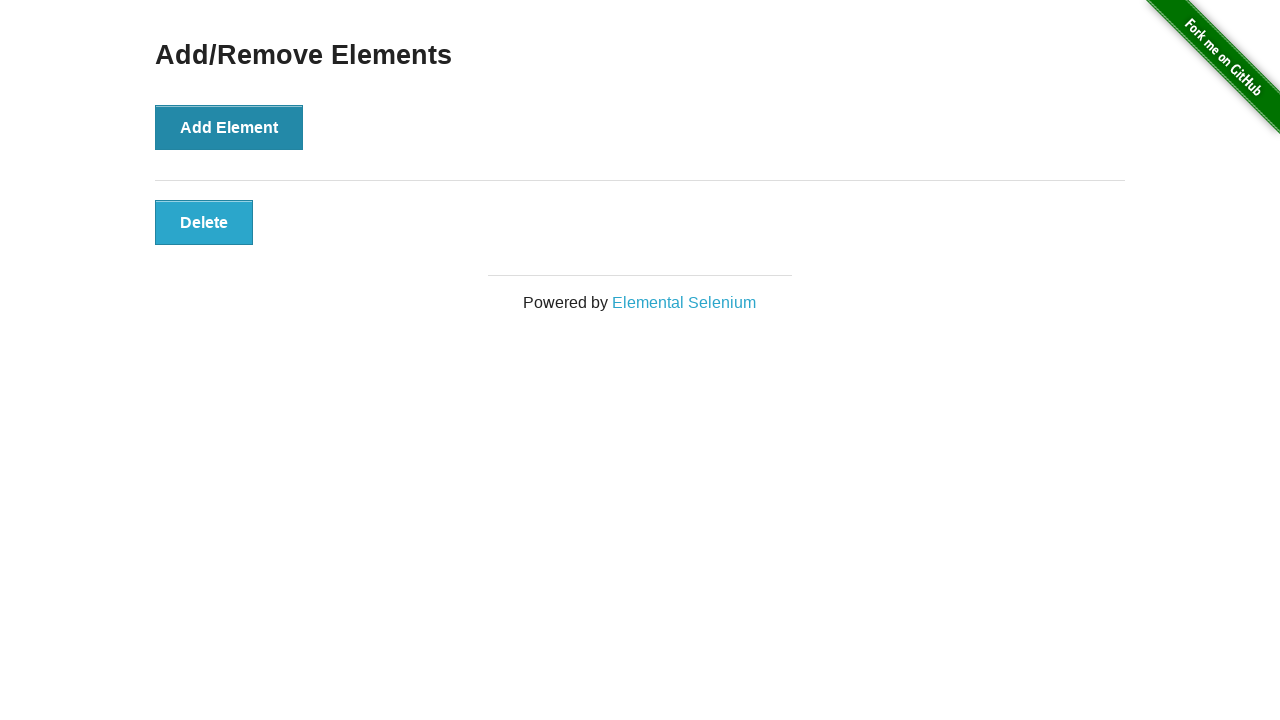

Verified that the Delete button is visible
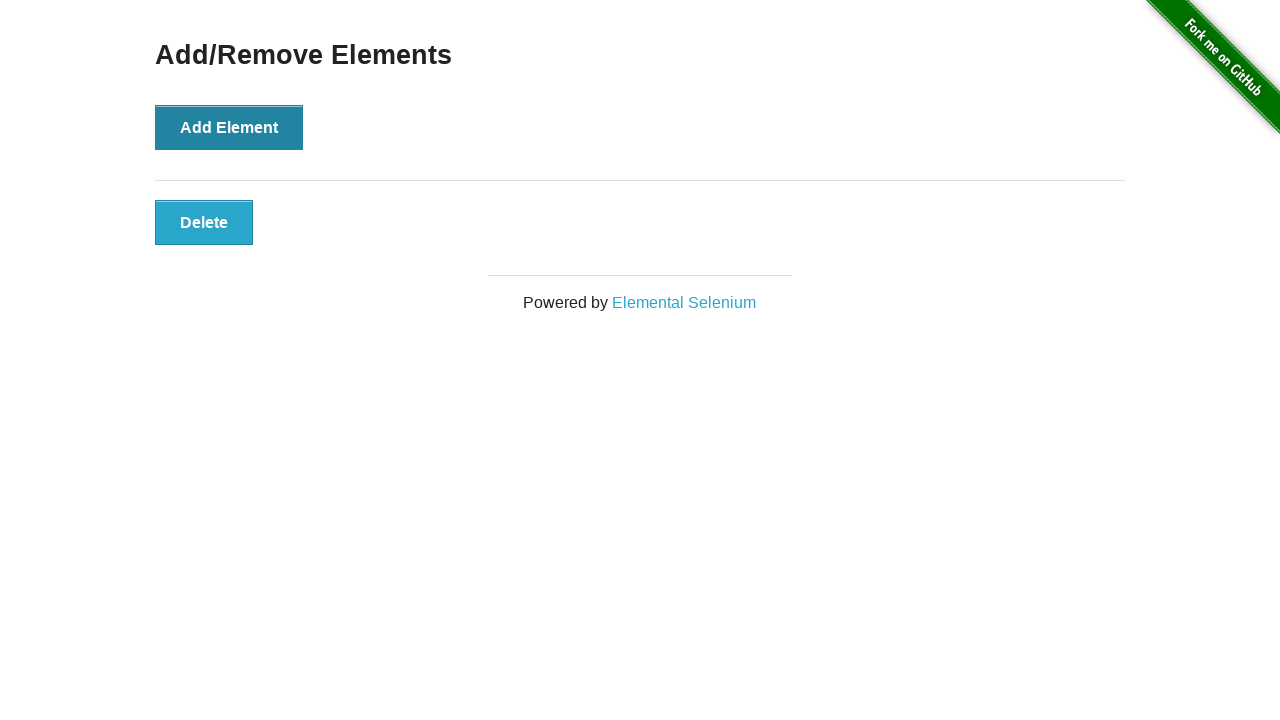

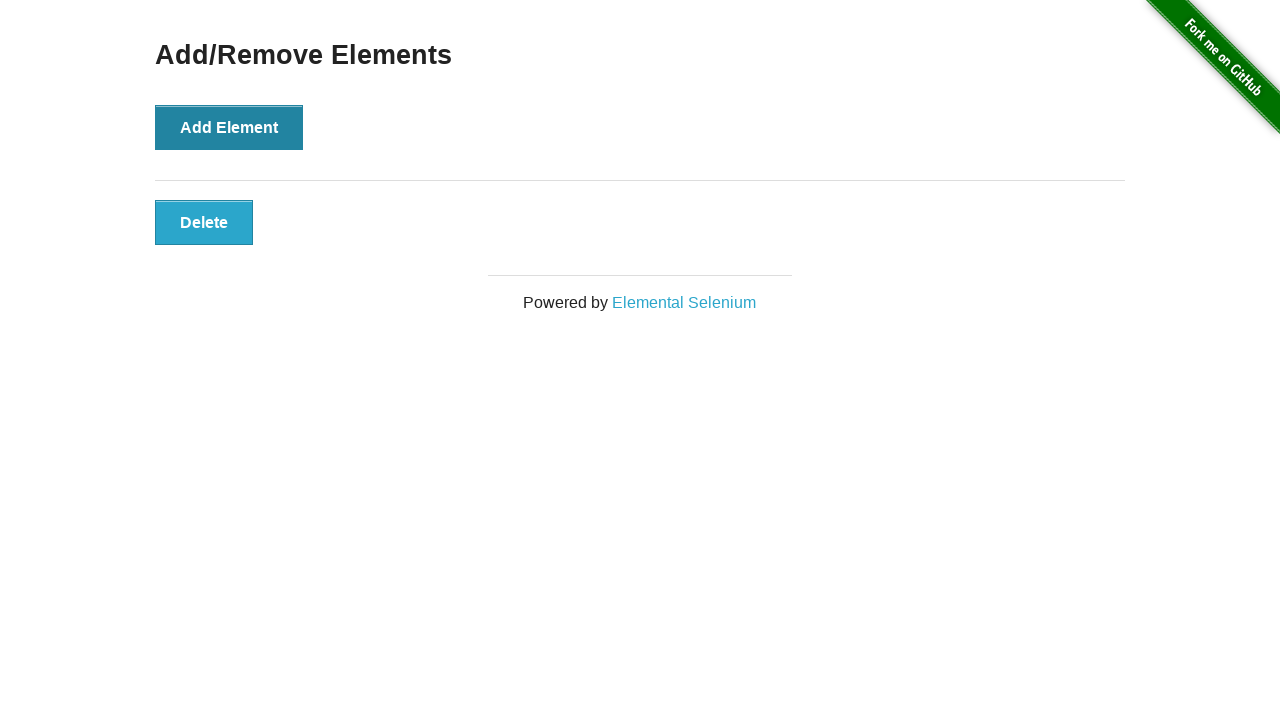